Tests XPath locator strategies by using sibling and parent traversal to locate button elements in the page header and retrieve their text content.

Starting URL: https://rahulshettyacademy.com/AutomationPractice/

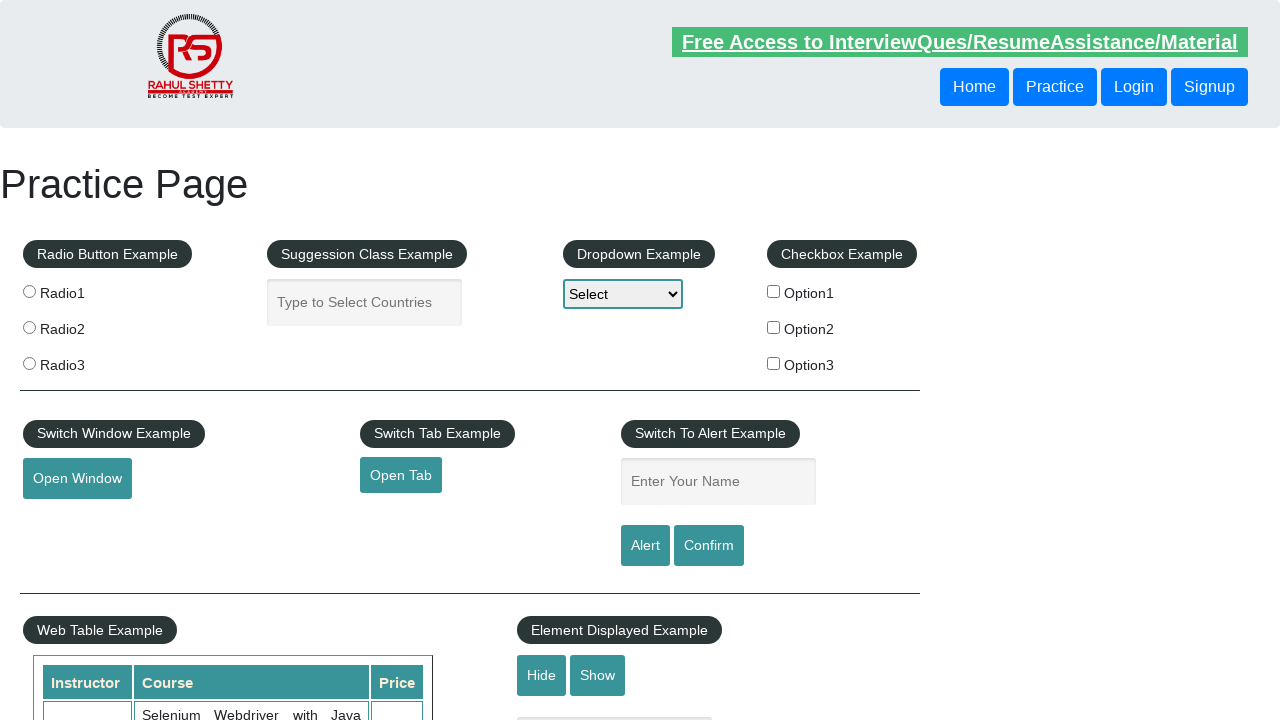

Located button using following-sibling XPath traversal
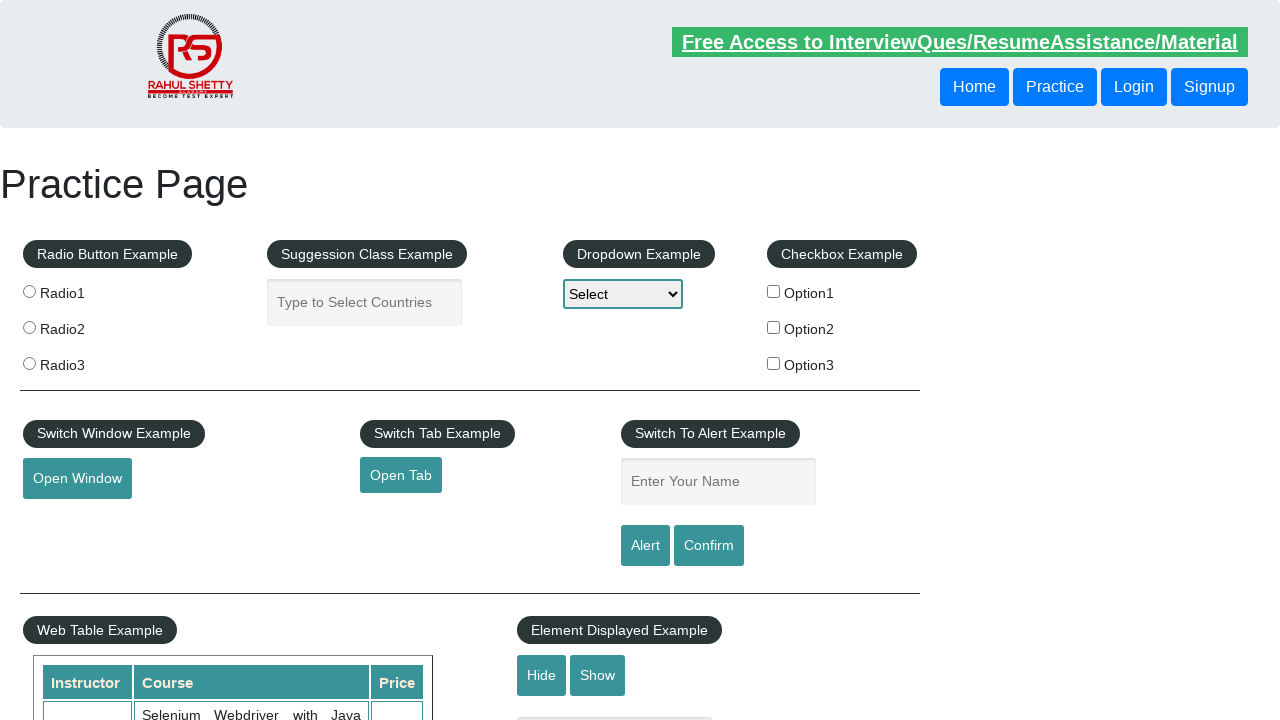

Waited for sibling button to become visible
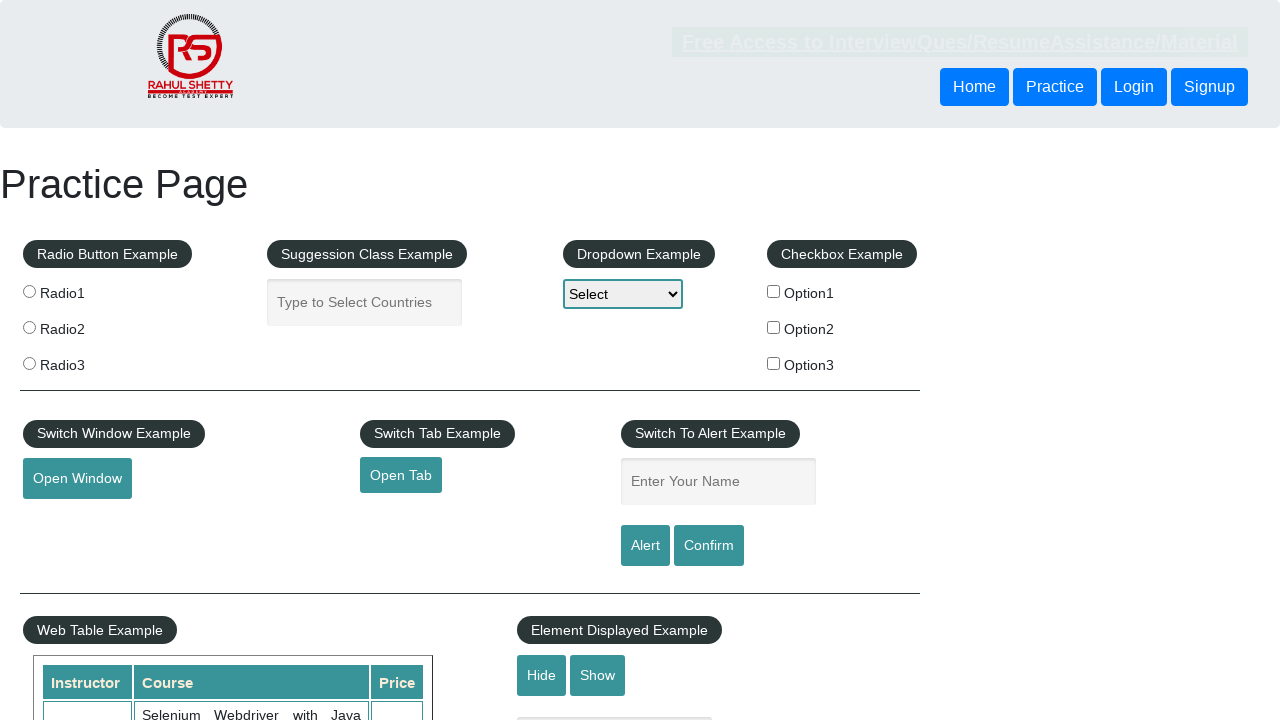

Retrieved text content from sibling button: 'Login'
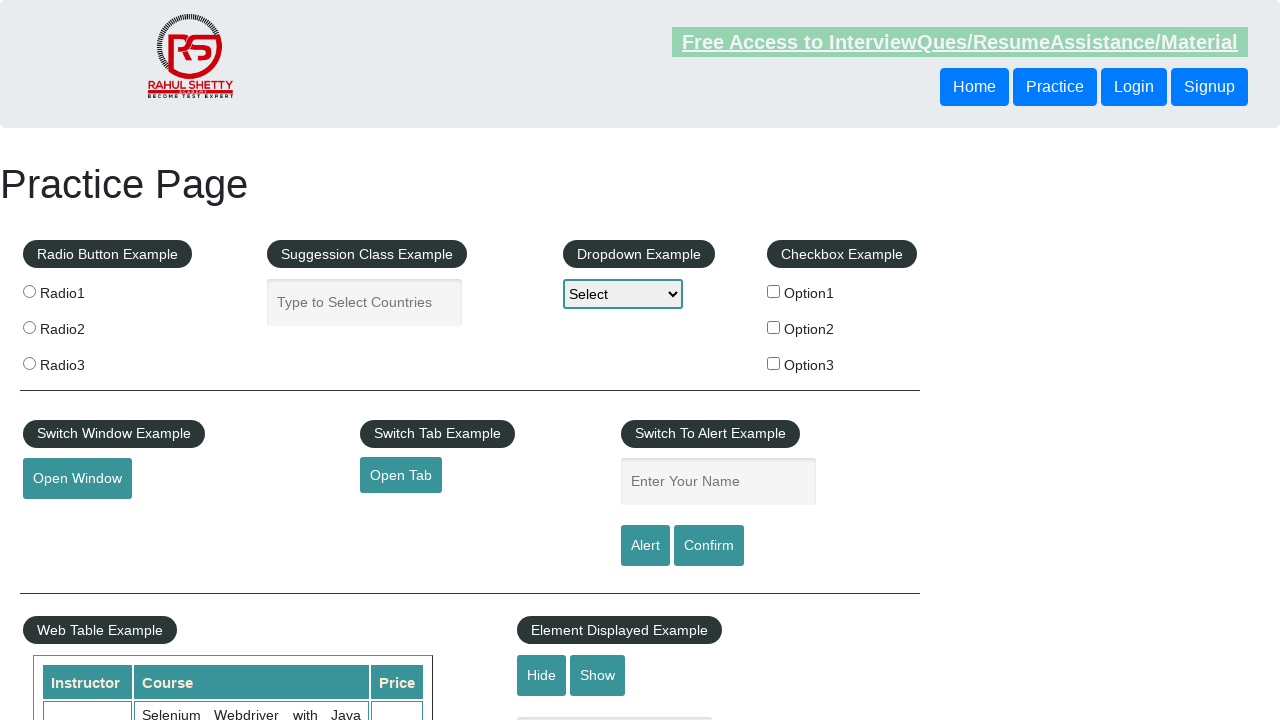

Located button using parent traversal XPath
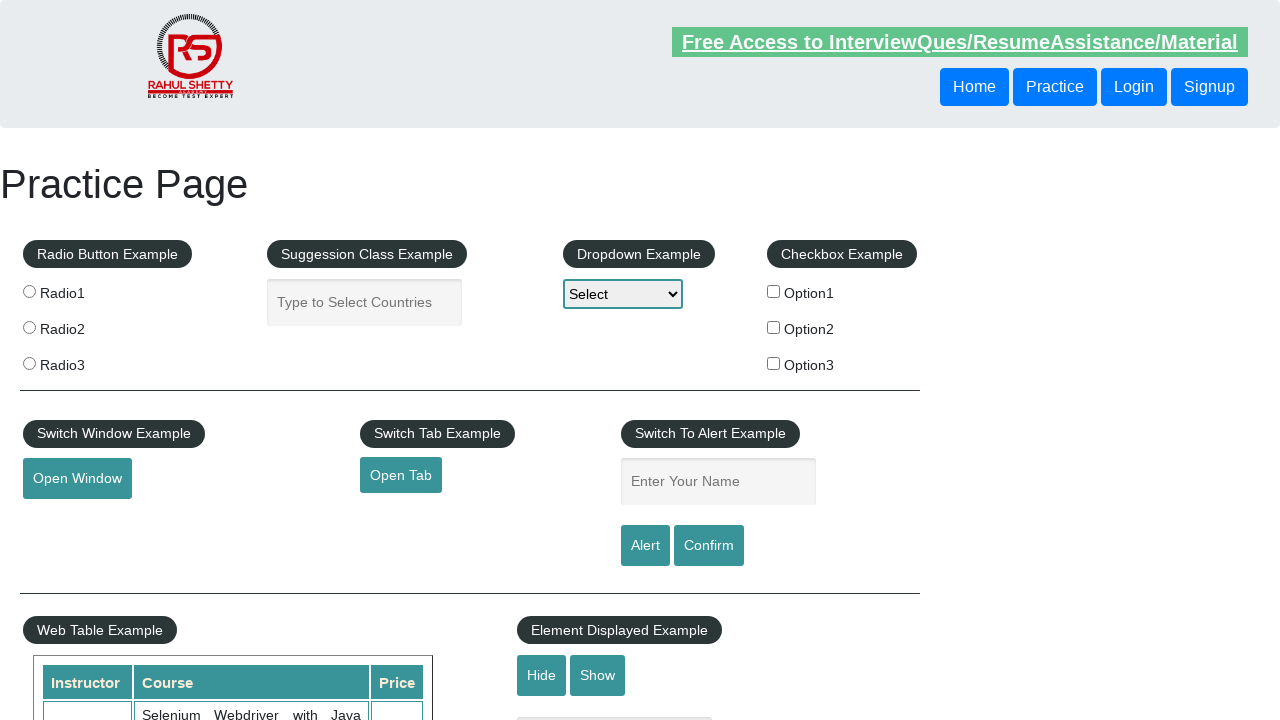

Retrieved text content from parent traversal button: 'Login'
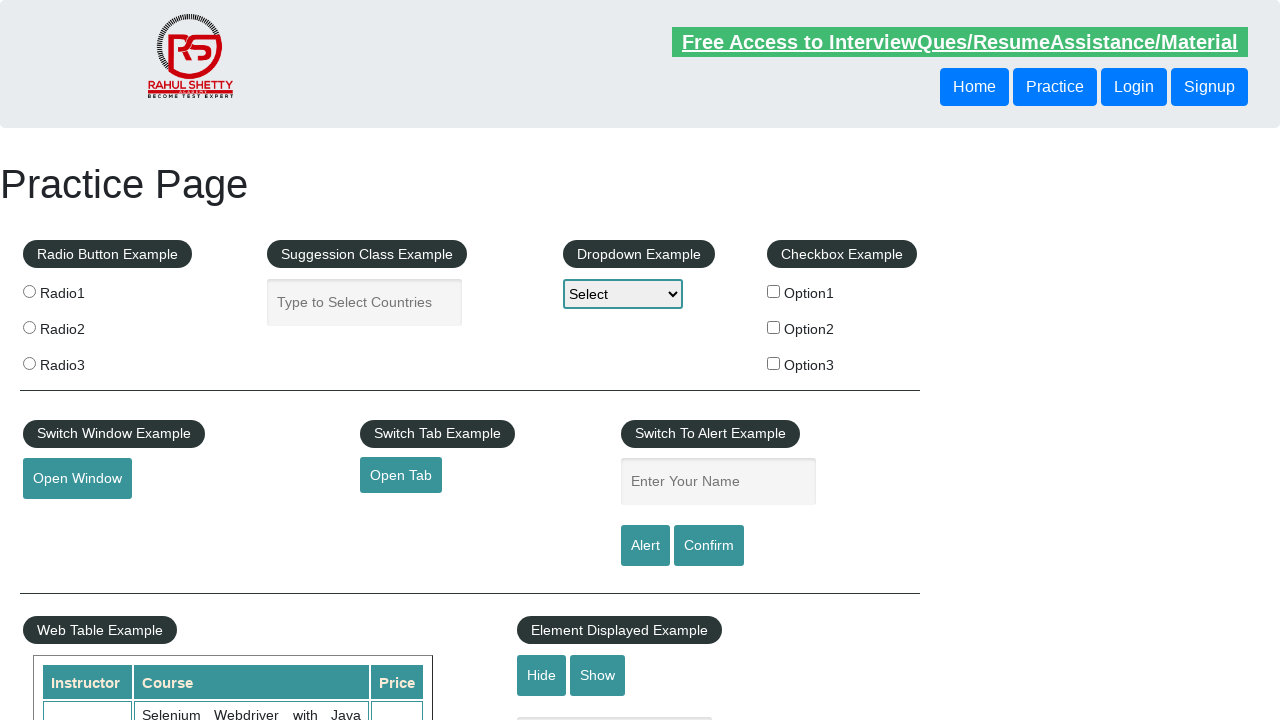

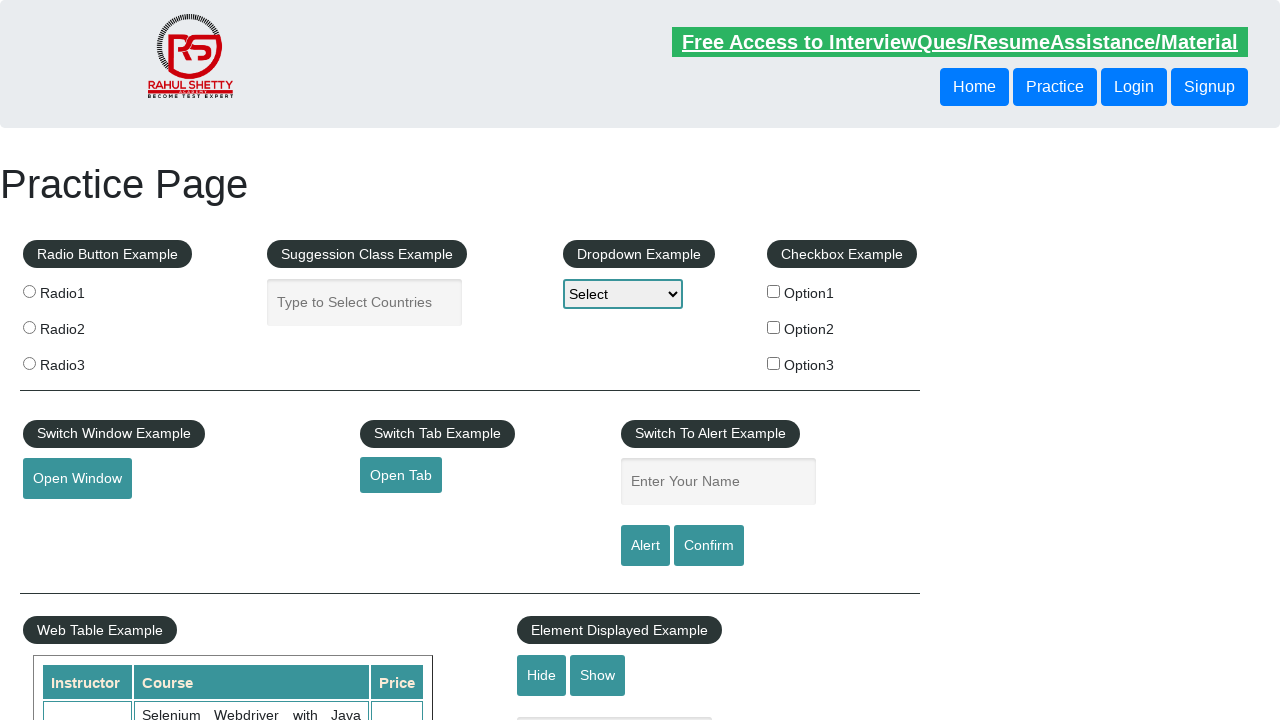